Tests window switching functionality by clicking a link that opens a new window, extracting email text from the child window, and using it to fill a form field in the parent window

Starting URL: https://rahulshettyacademy.com/loginpagePractise/#

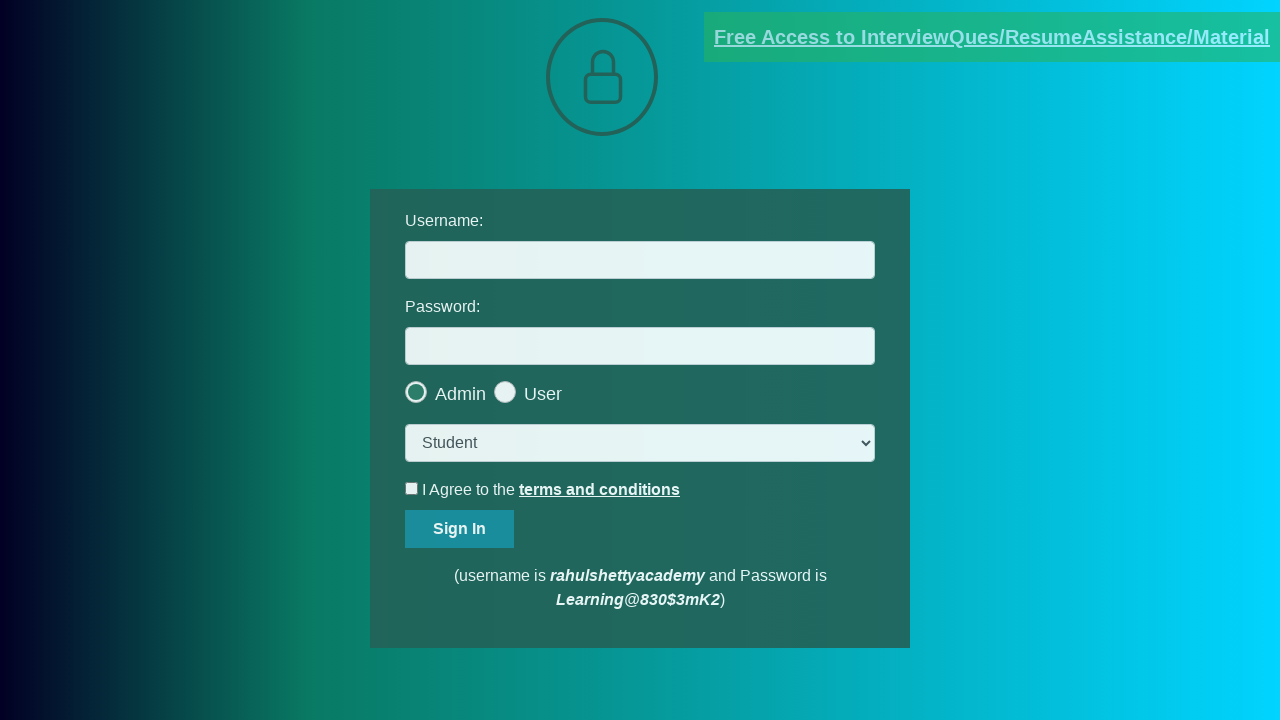

Clicked blinking text link to open new window at (992, 37) on .blinkingText
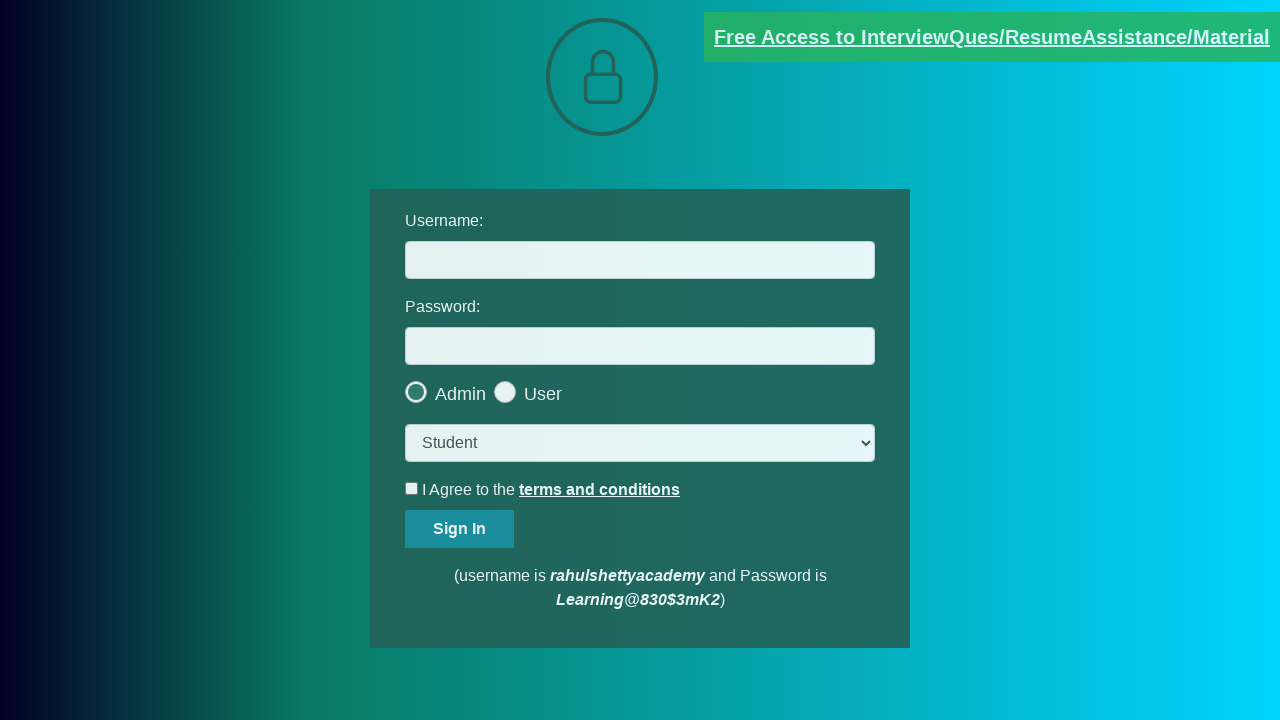

New window opened and captured
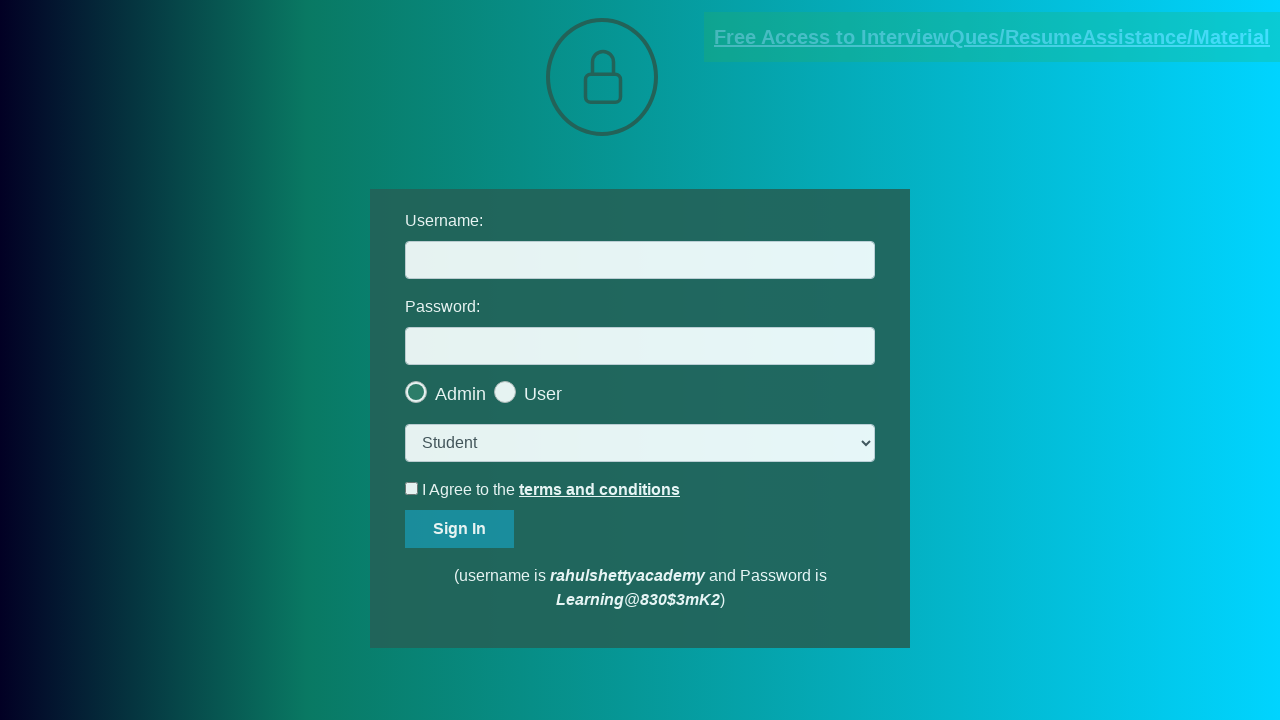

Extracted email text from child window element
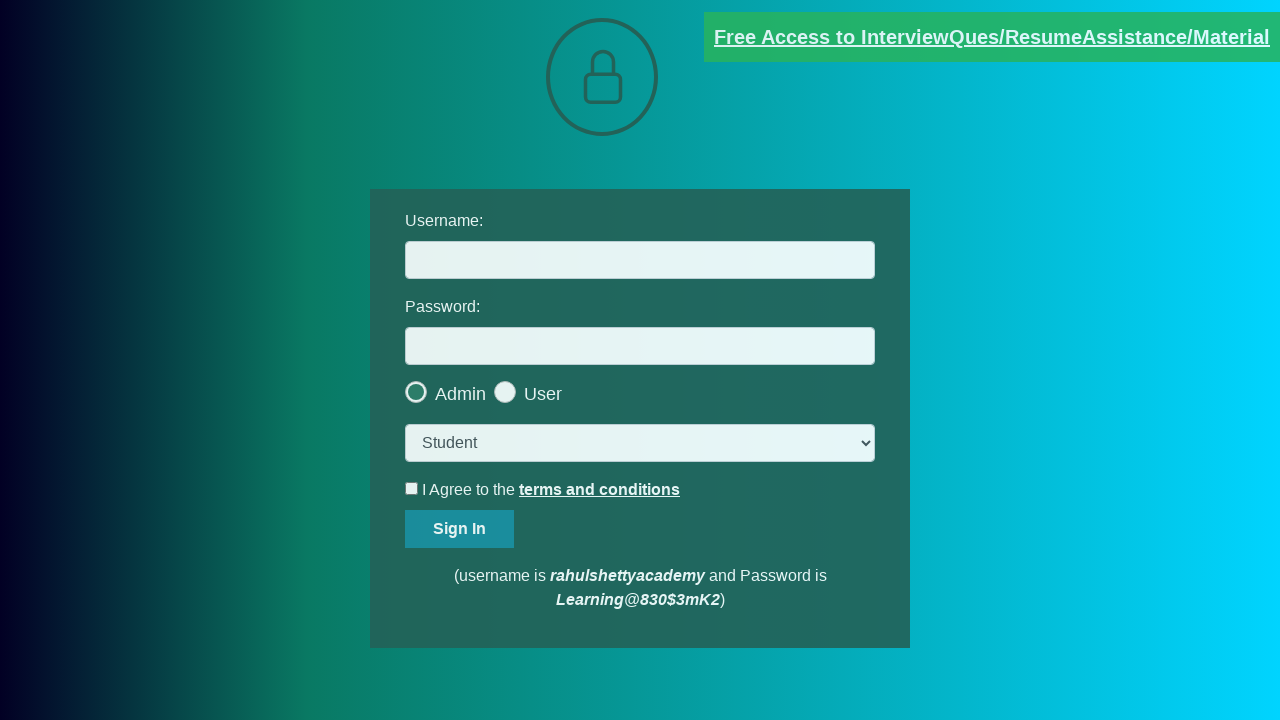

Parsed email ID from text: mentor@rahulshettyacademy.com
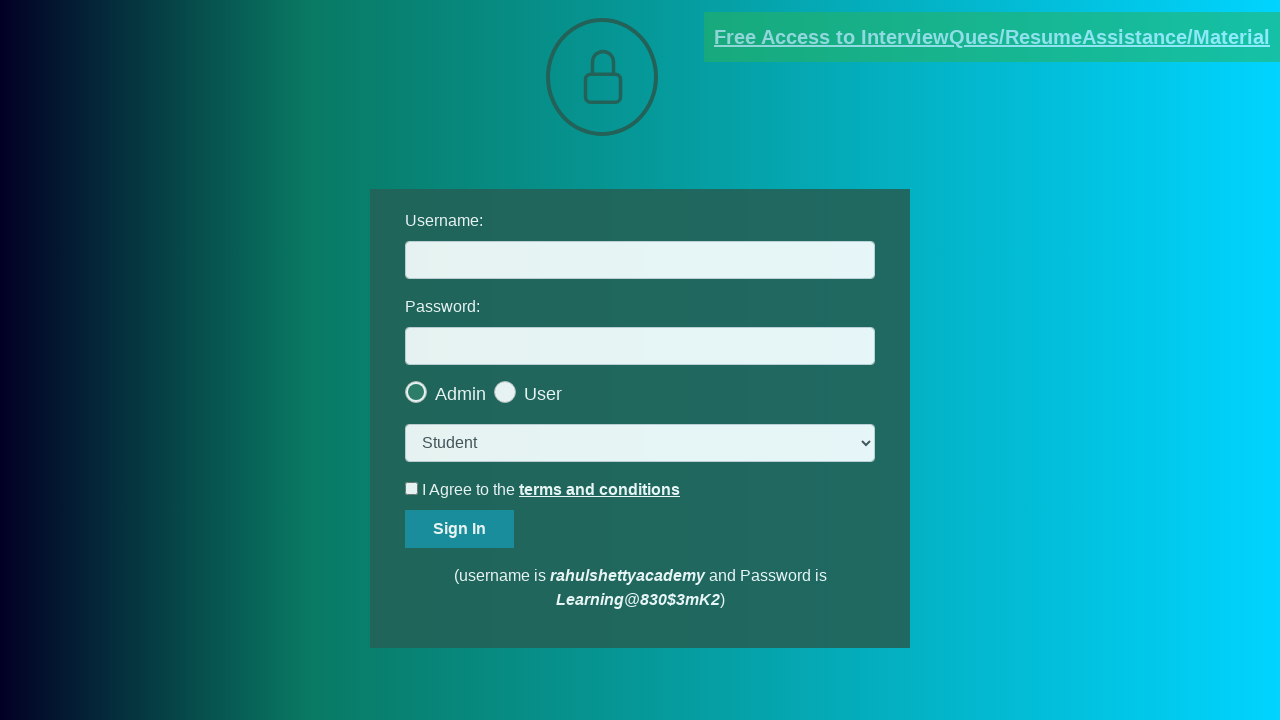

Filled username field with extracted email: mentor@rahulshettyacademy.com on #username
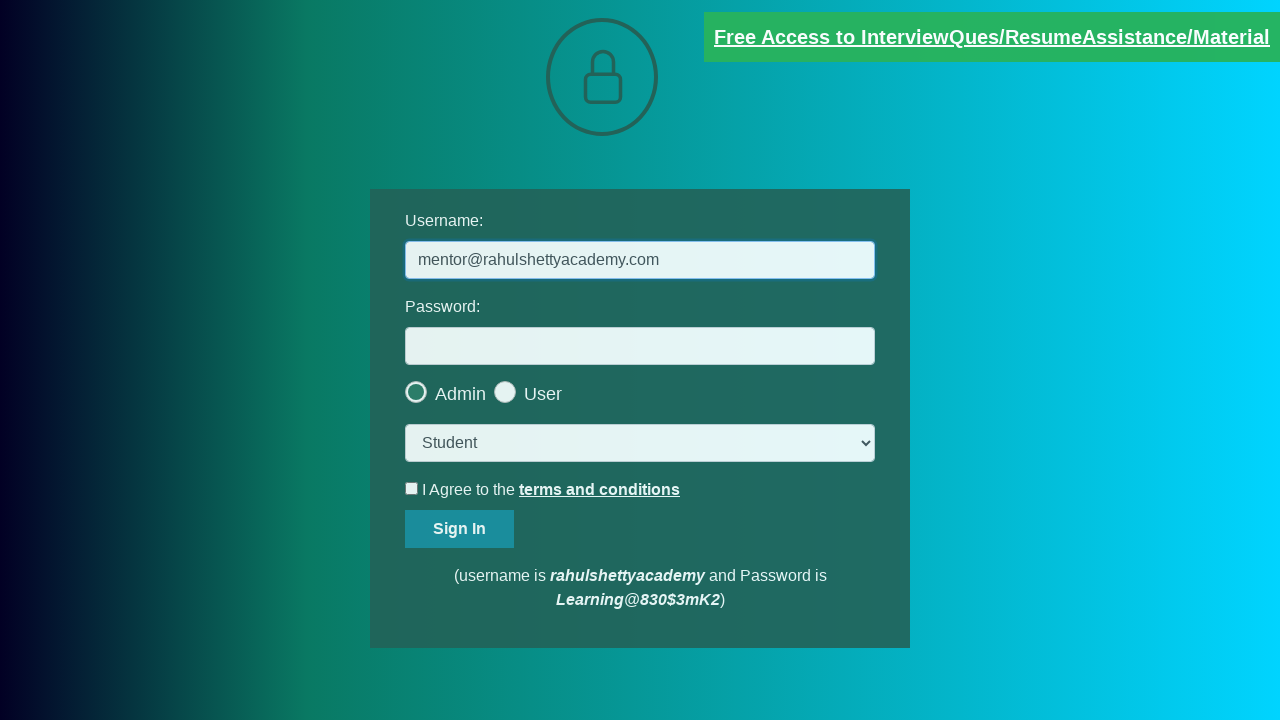

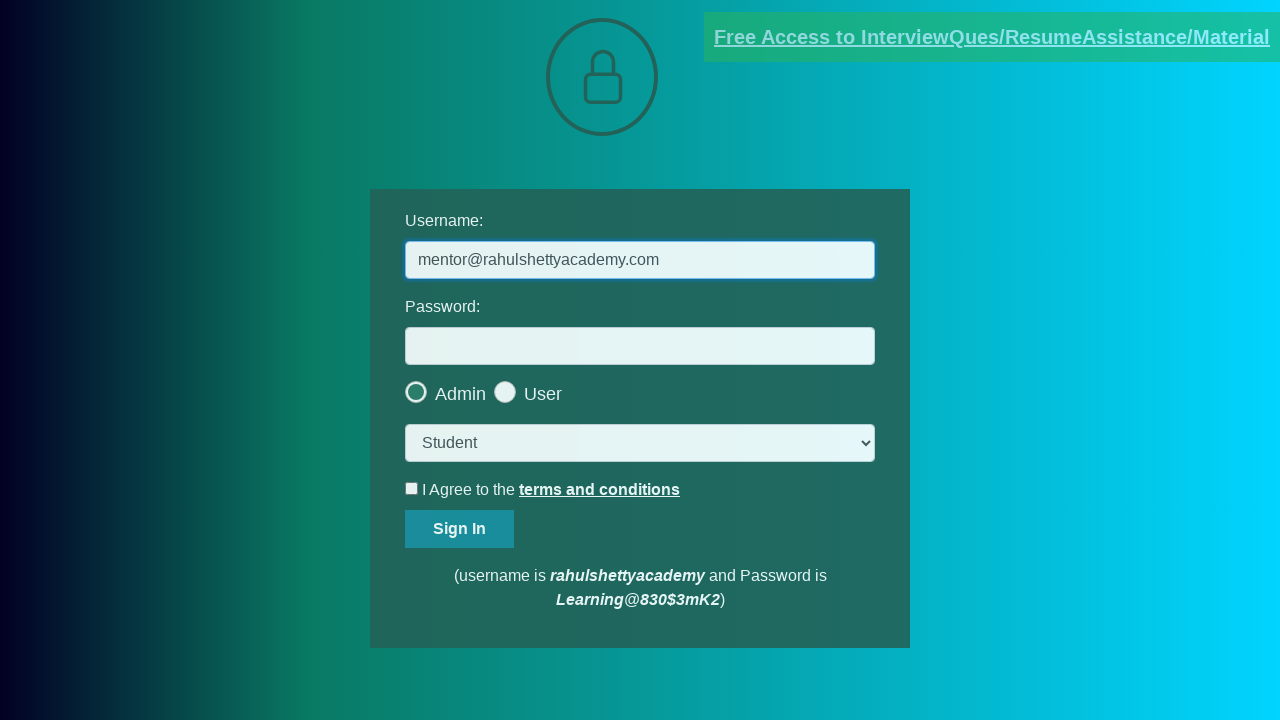